Tests a simple text input form by entering text and submitting it to verify the result display

Starting URL: https://www.qa-practice.com/elements/input/simple

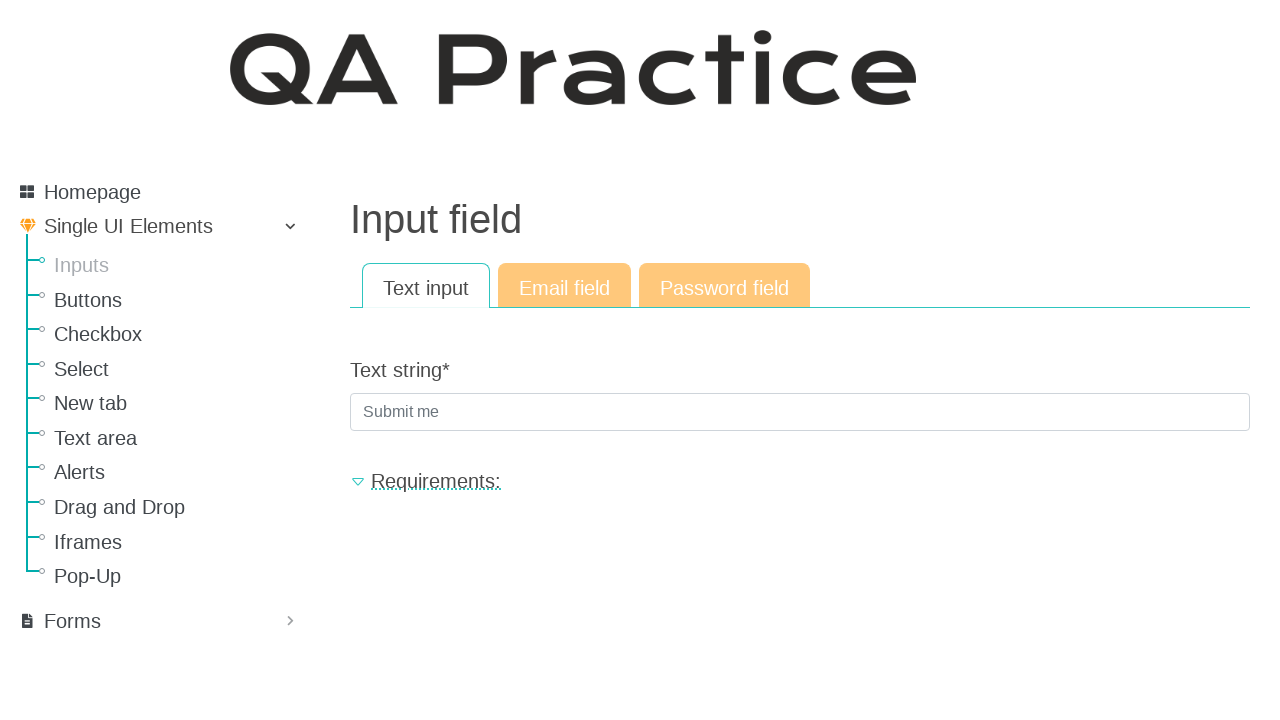

Filled text input field with 'something' on input[name='text_string']
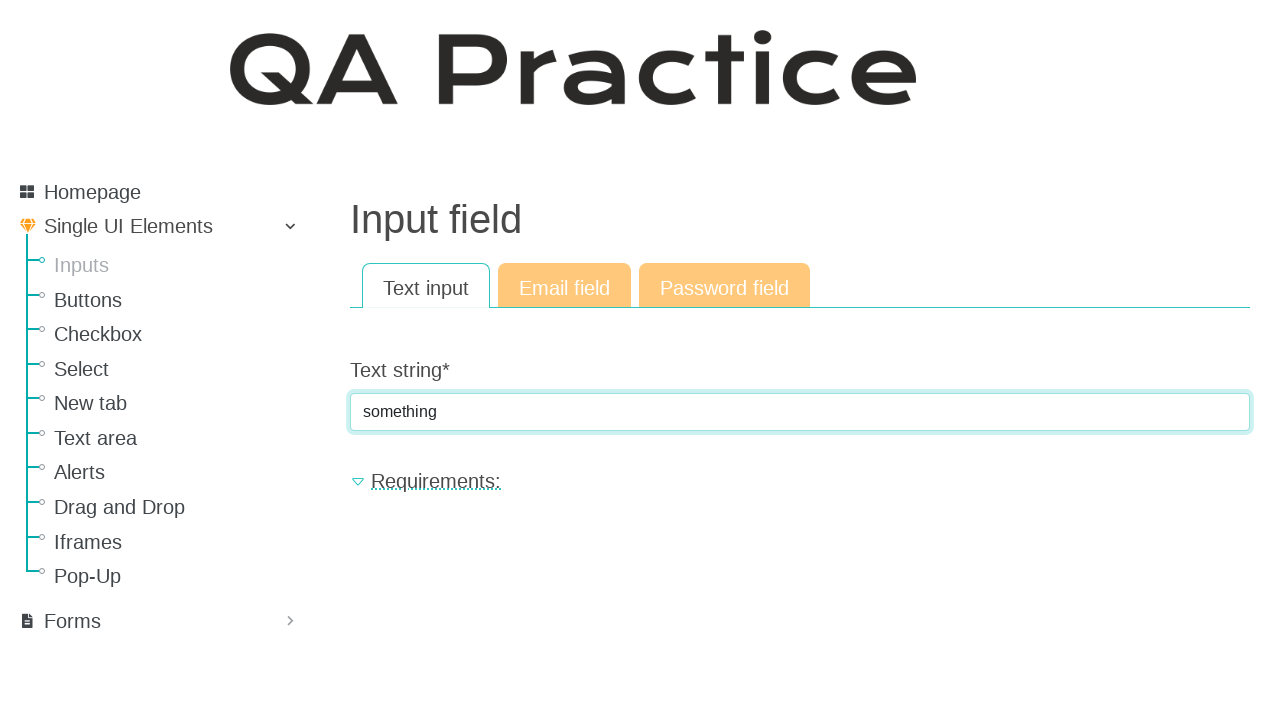

Pressed Enter to submit the form on input[name='text_string']
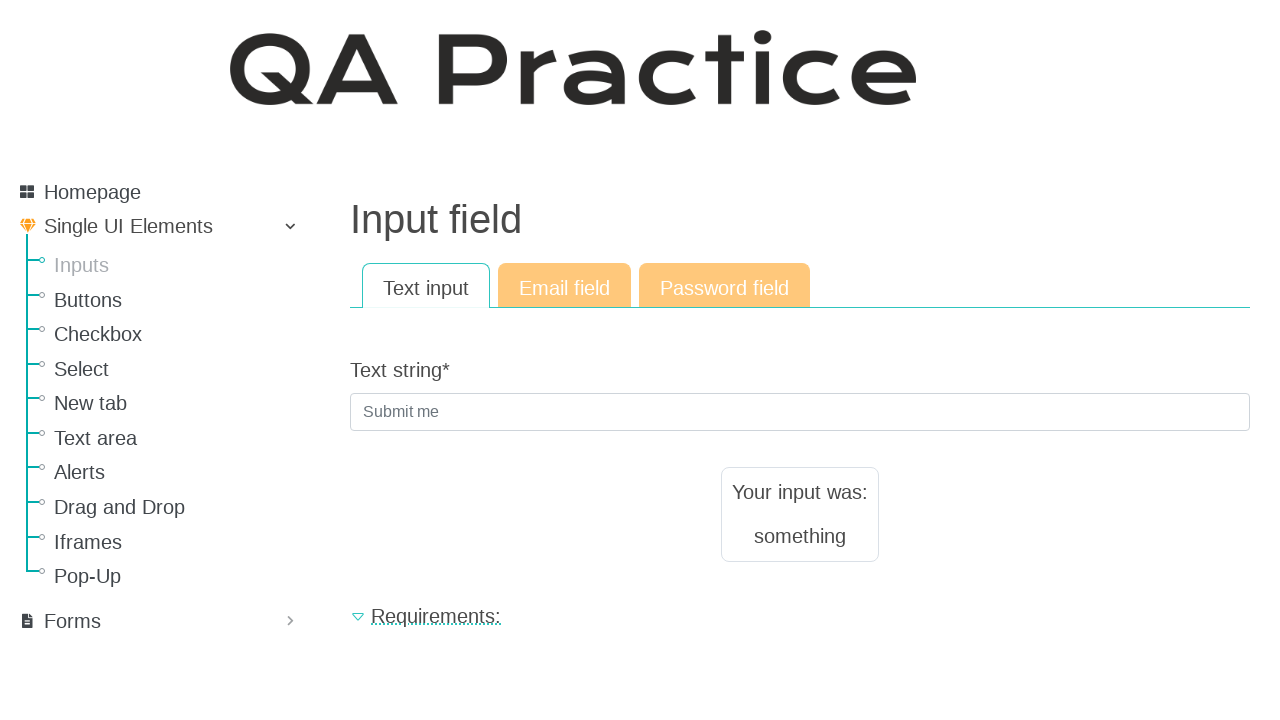

Result text appeared on the page
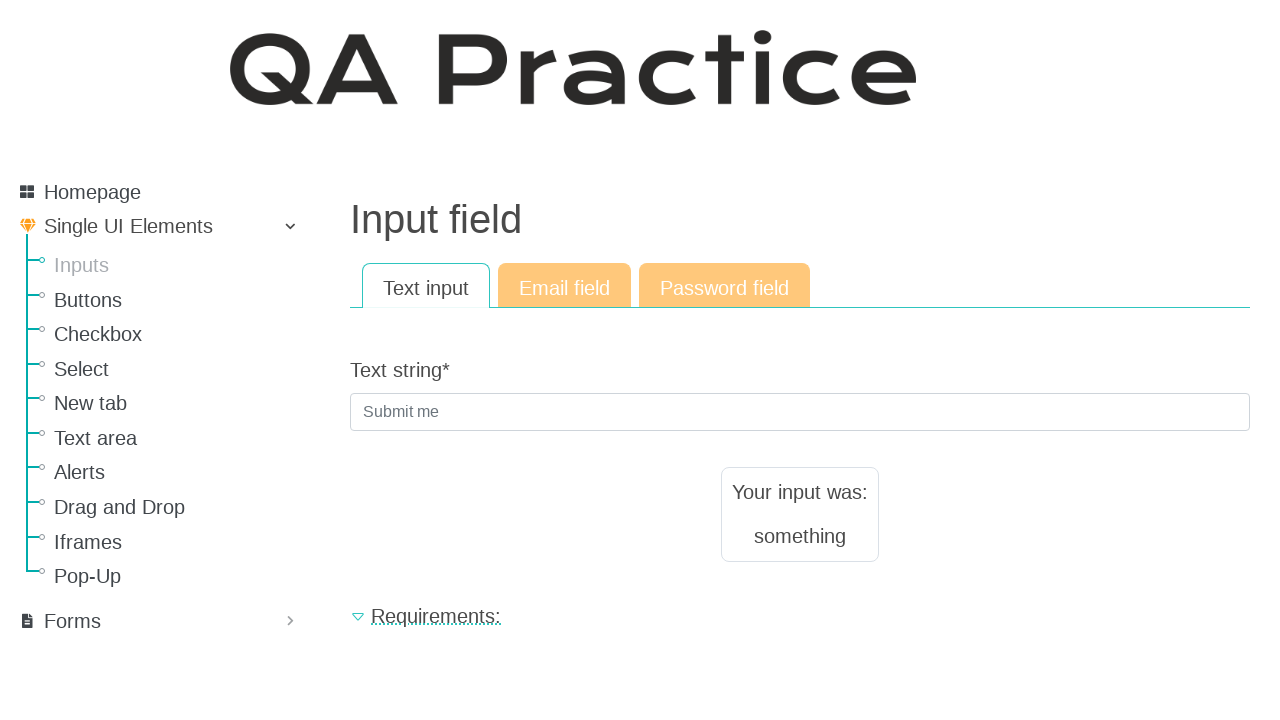

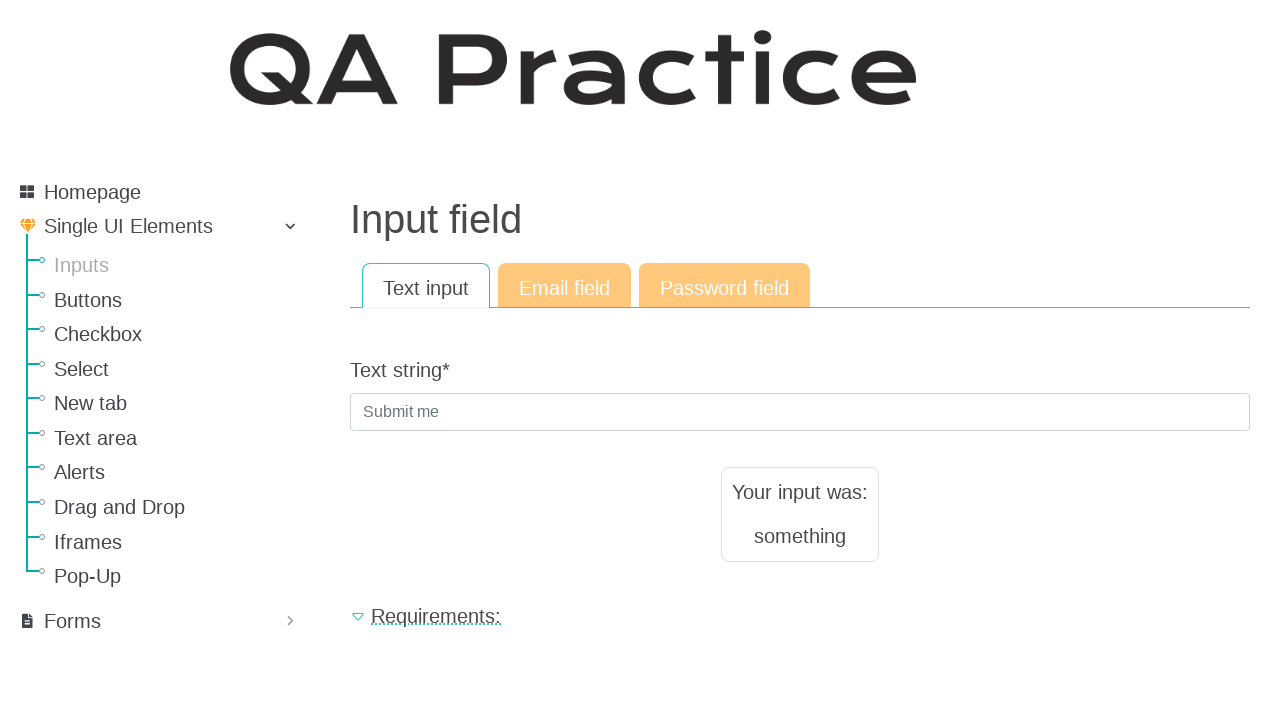